Waits for price to reach $100, books an item, then solves a mathematical challenge by calculating and submitting the answer

Starting URL: http://suninjuly.github.io/explicit_wait2.html

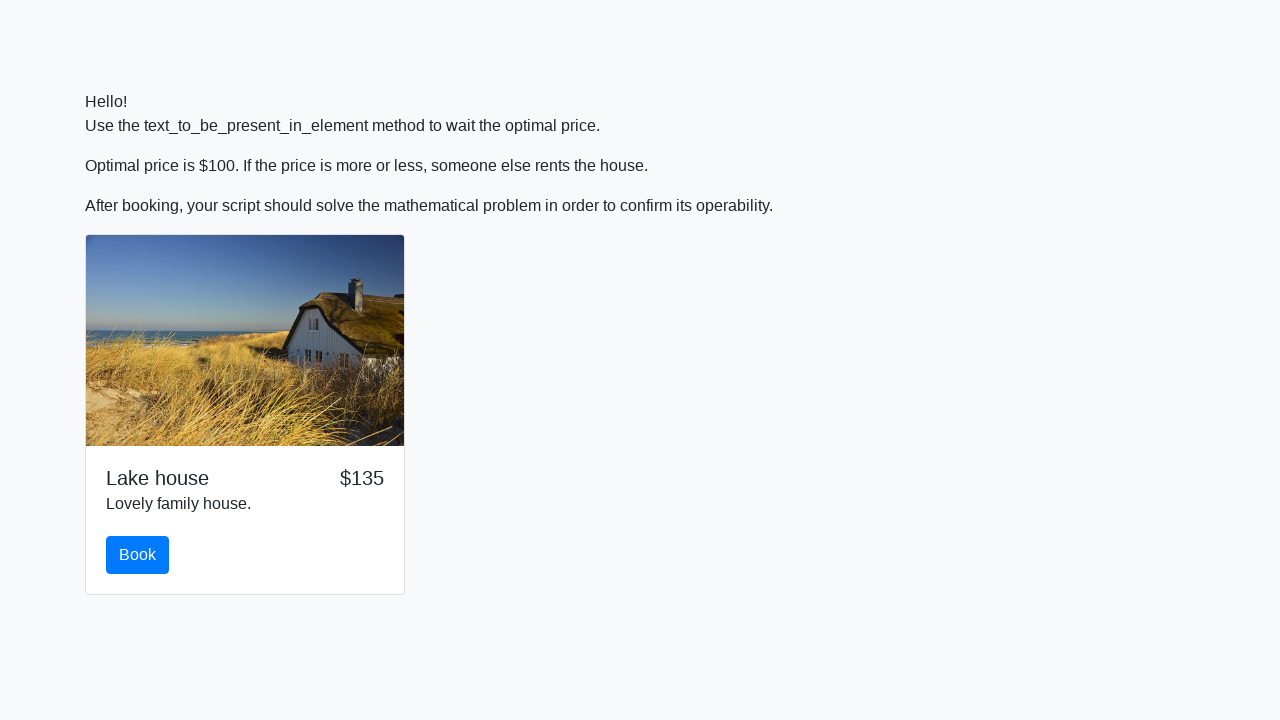

Waited for price to reach $100
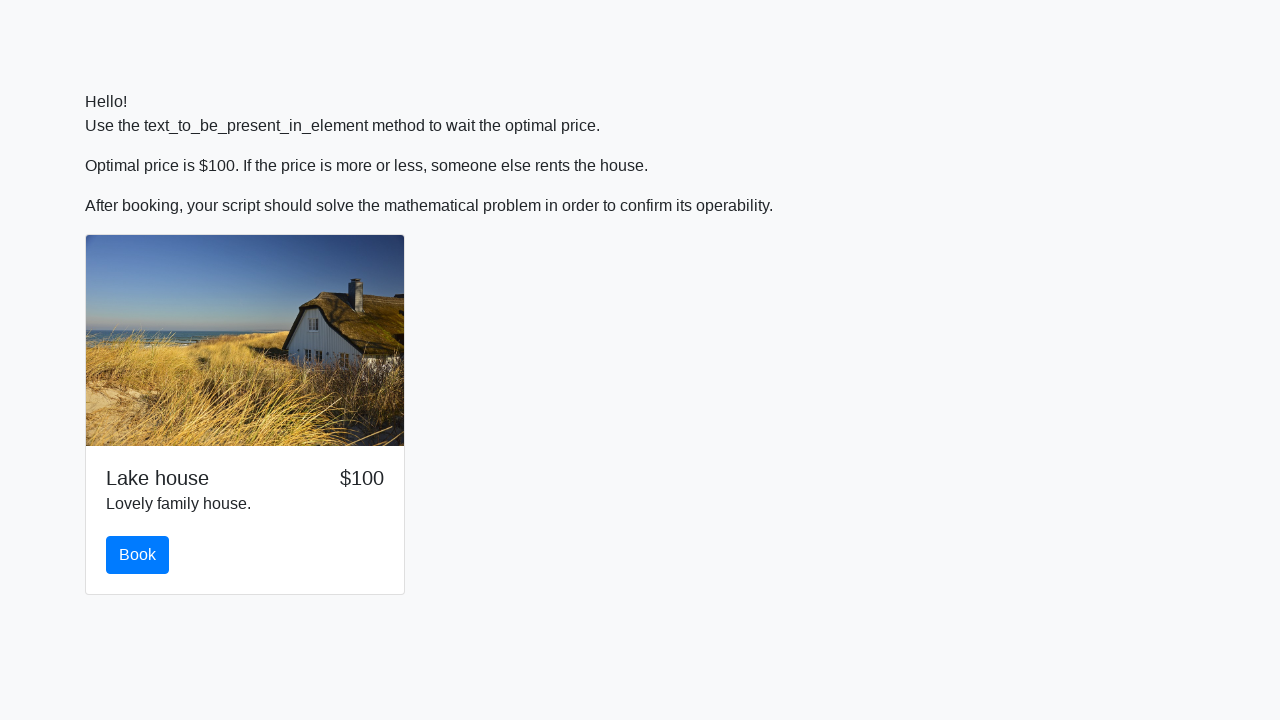

Clicked the book button at (138, 555) on #book
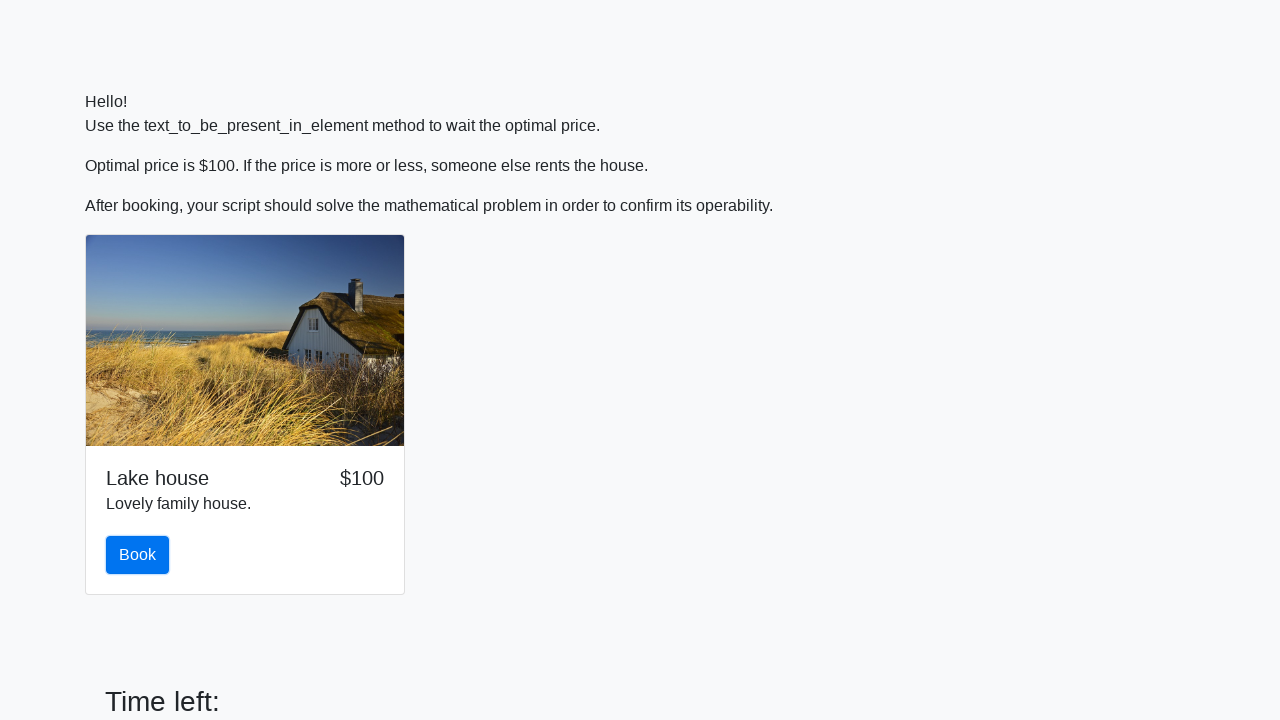

Retrieved input value for mathematical calculation
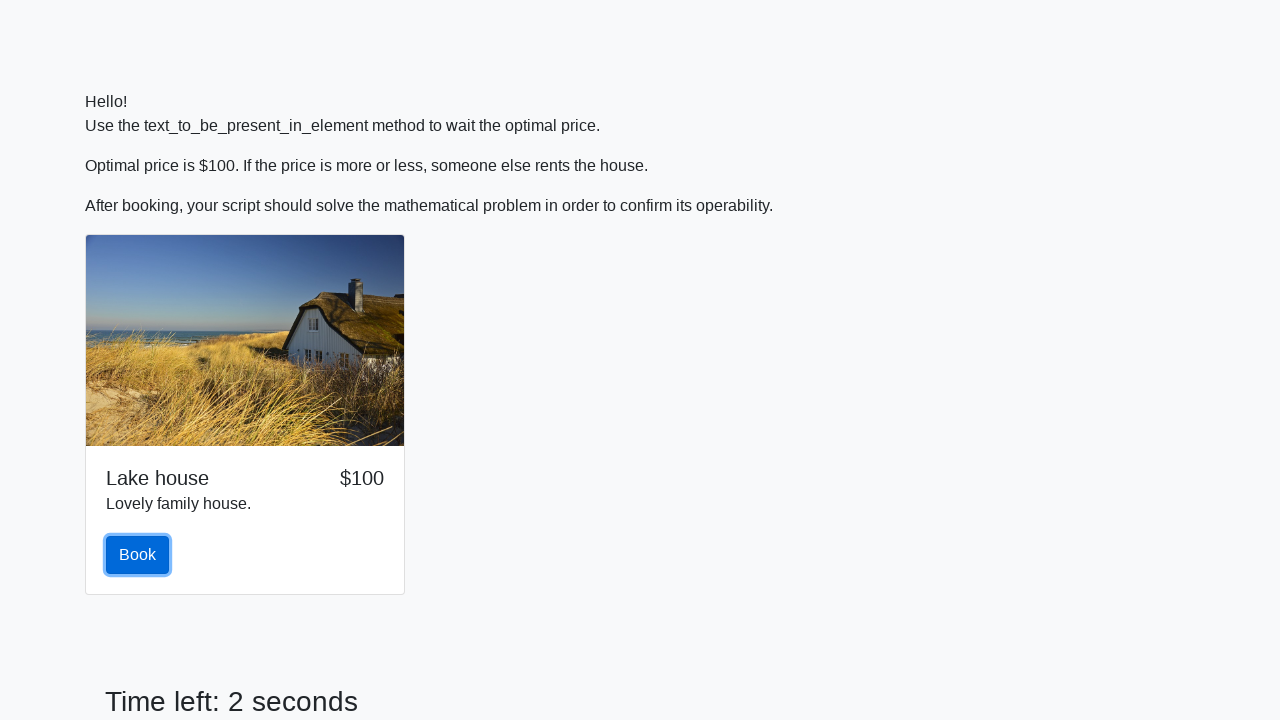

Calculated answer: 0.462614522646349
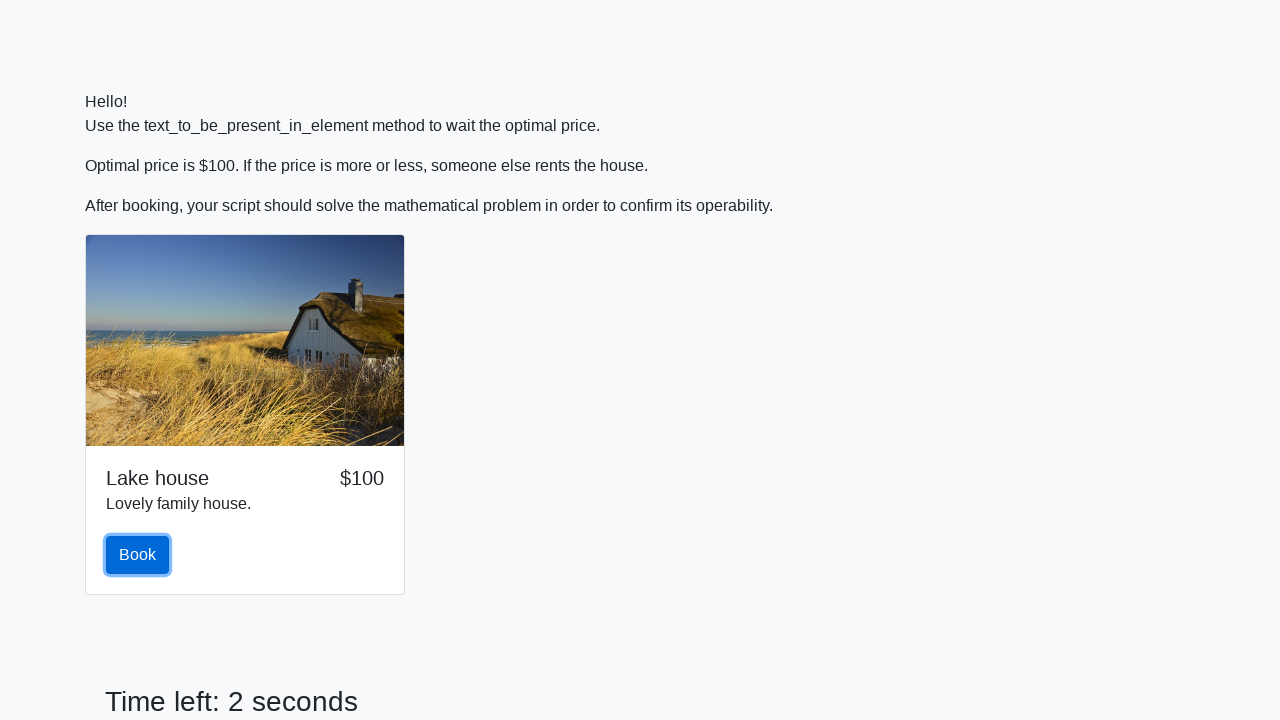

Filled answer field with calculated result on #answer
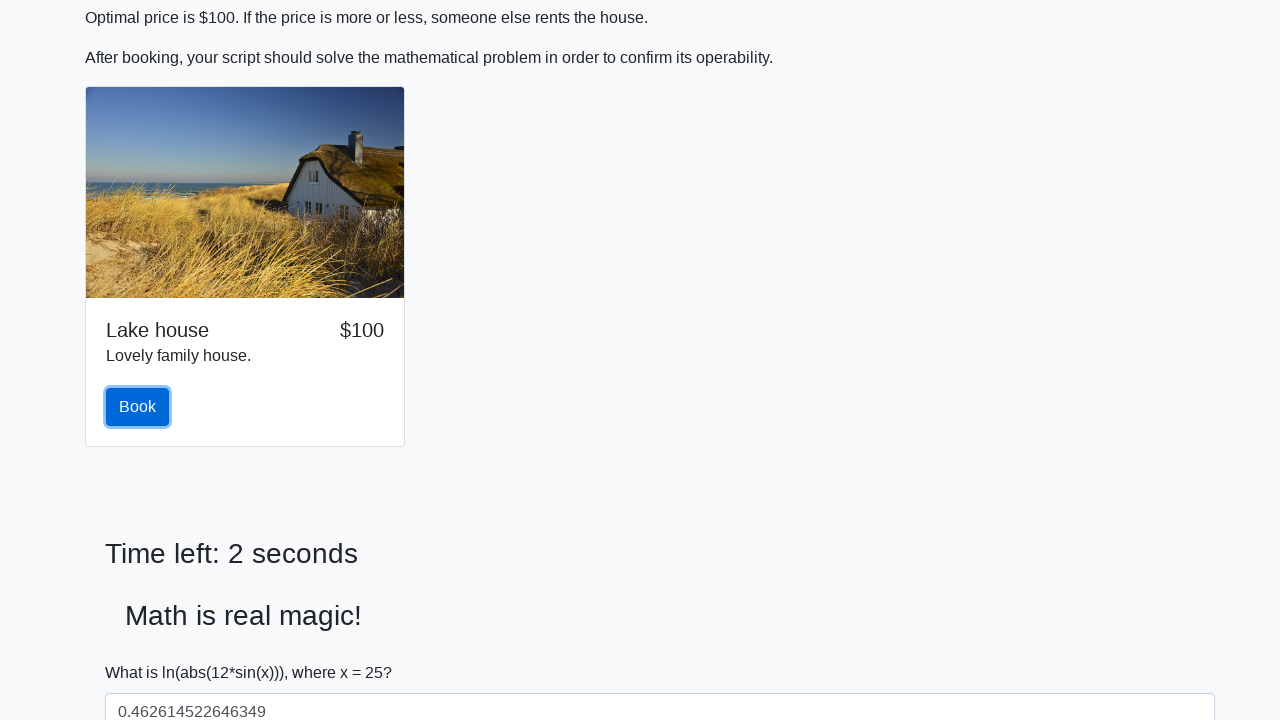

Submitted the solution at (143, 651) on #solve
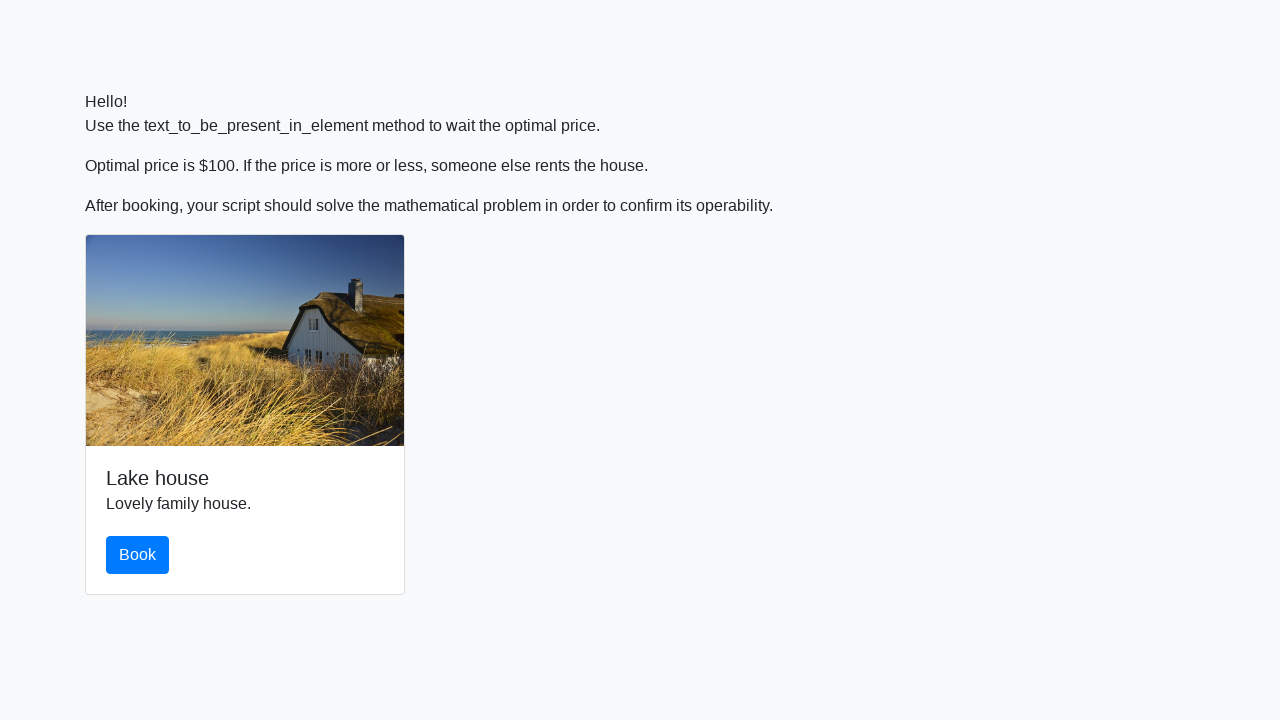

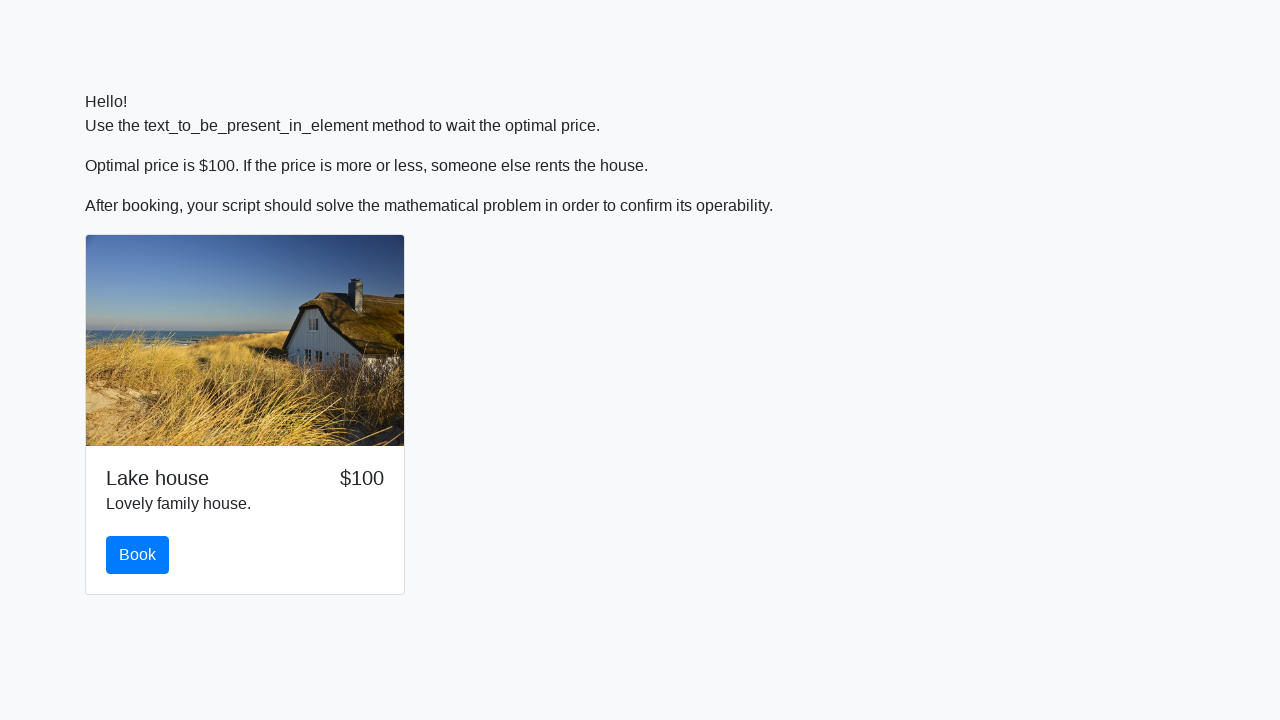